Navigates to a practice page and locates footer element to count the number of anchor links within it

Starting URL: http://qaclickacademy.com/practice.php

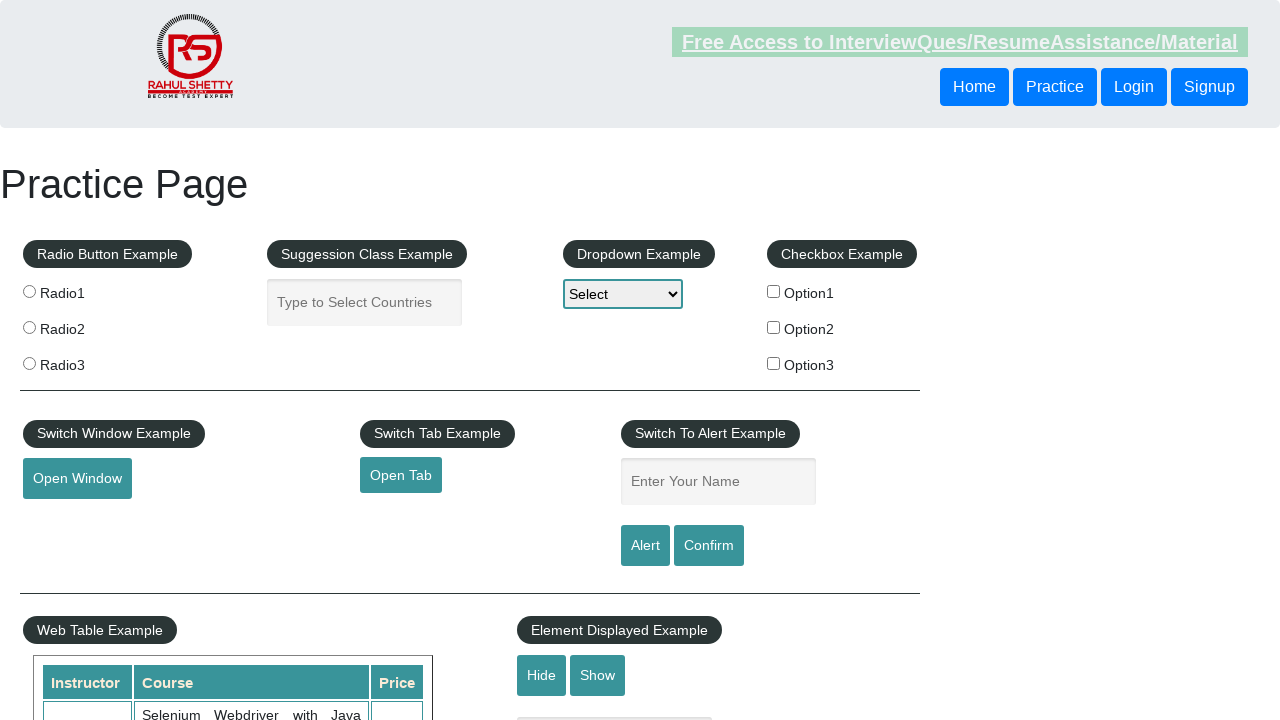

Waited for footer element with id 'gf-BIG' to be present
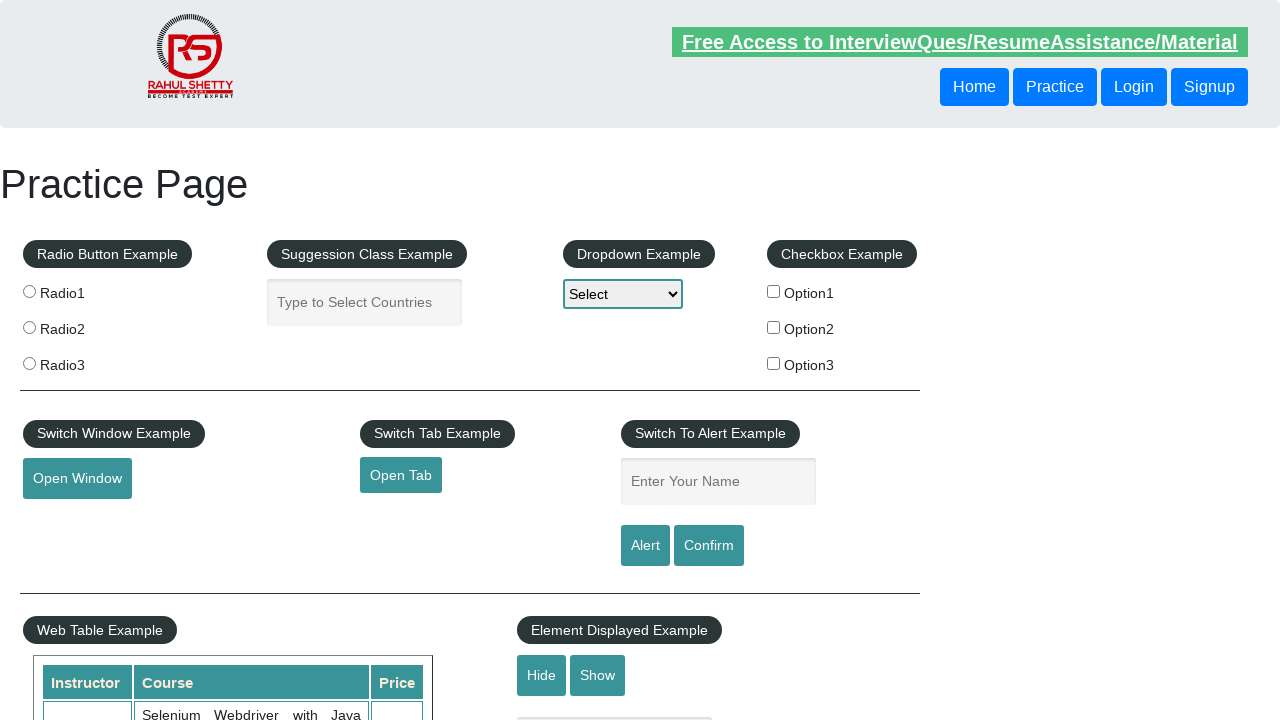

Located footer element with id 'gf-BIG'
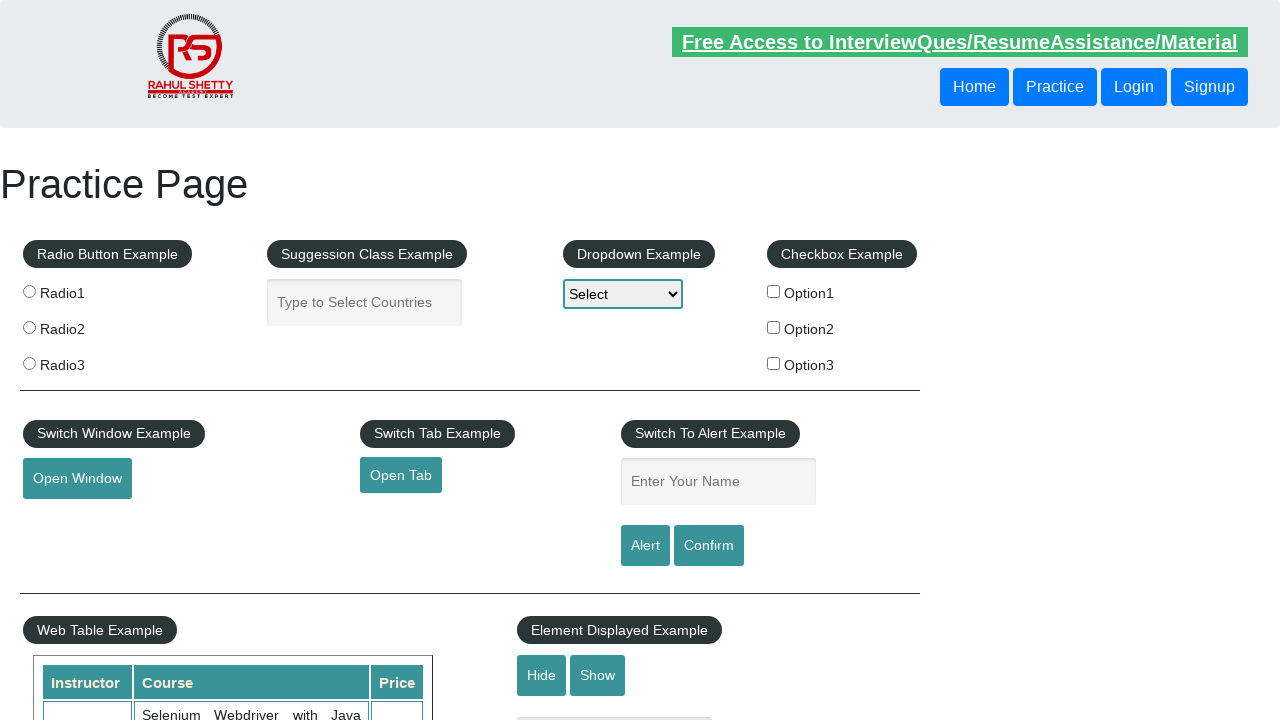

Located all anchor links within footer element
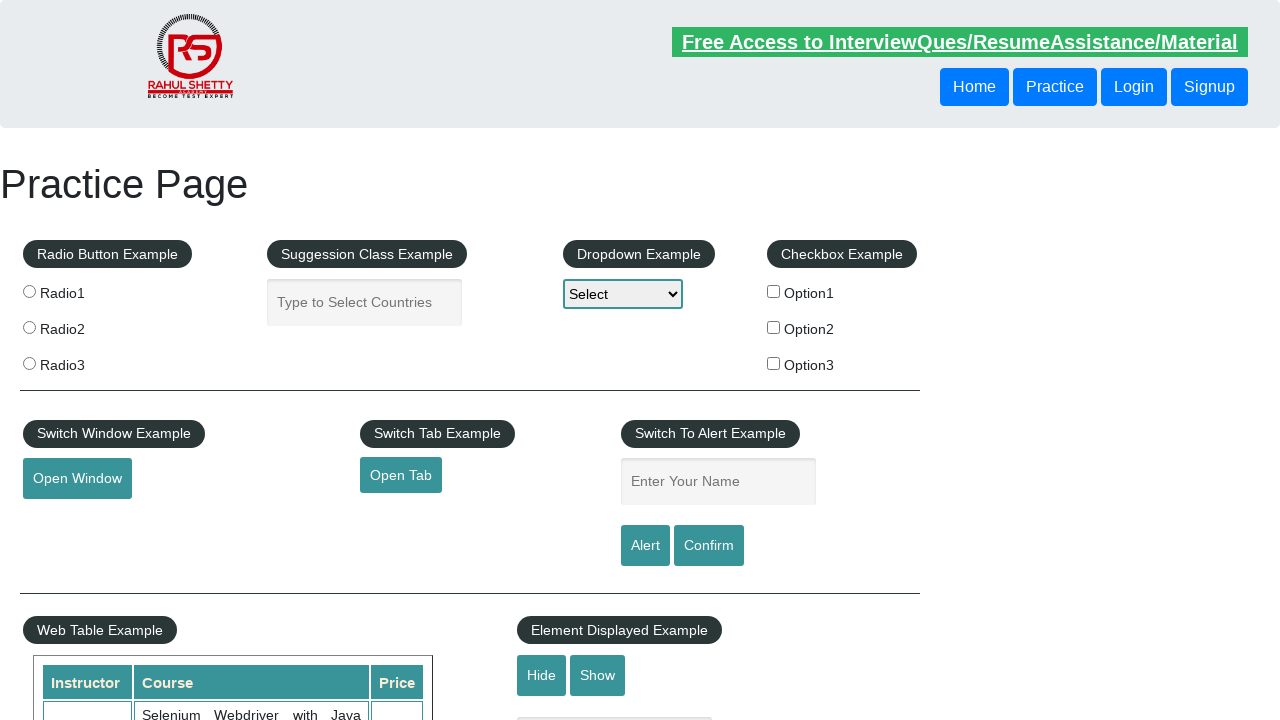

Waited for first anchor link in footer to be ready
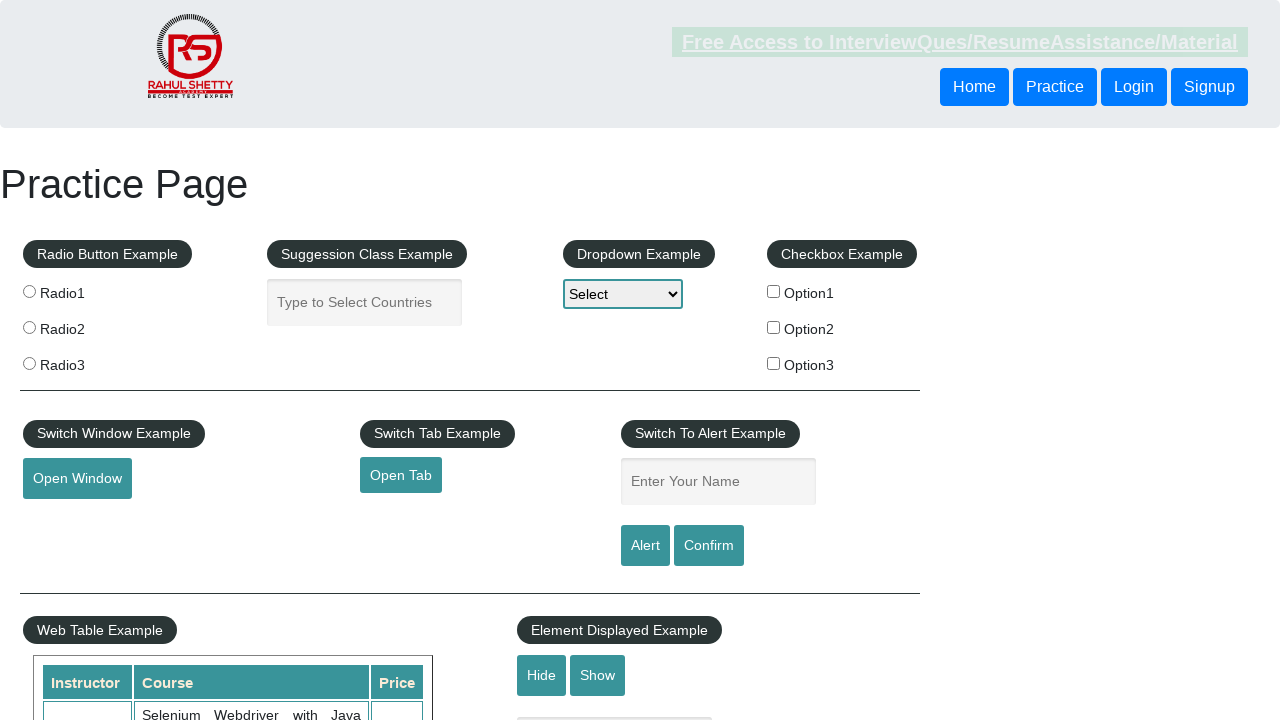

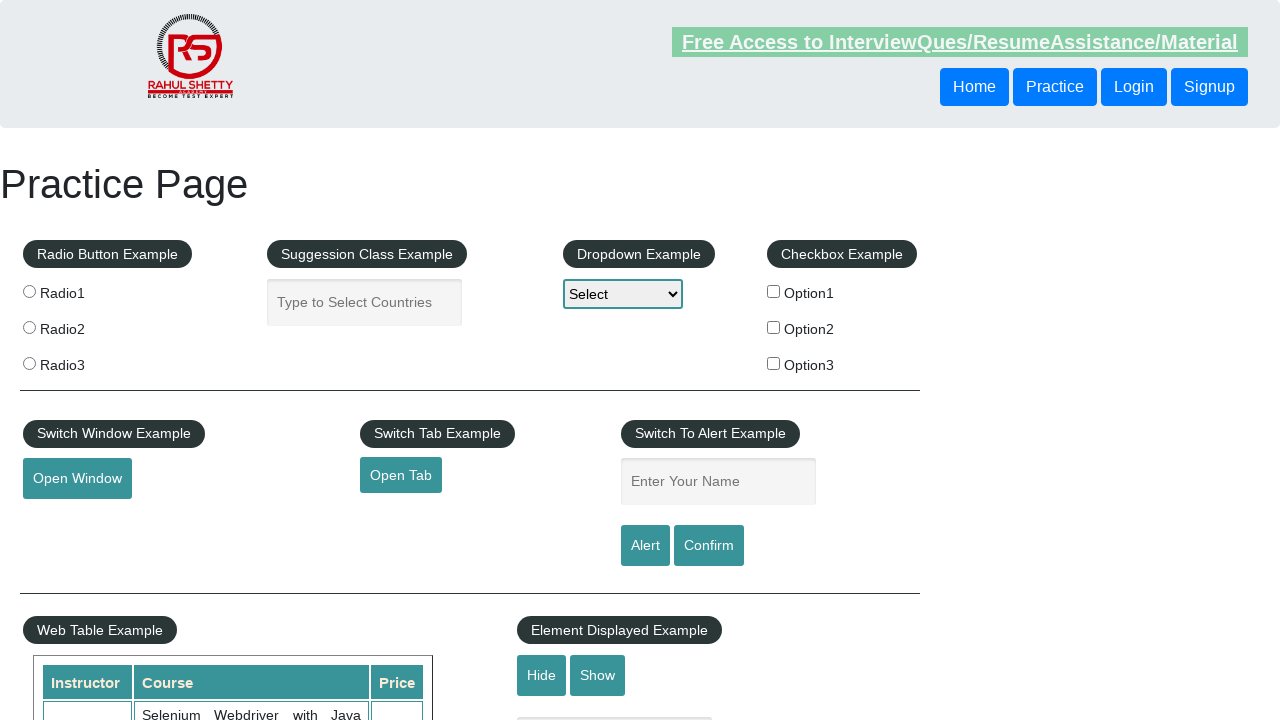